Tests that clicking the login button without entering credentials shows an appropriate error message

Starting URL: https://www.saucedemo.com/

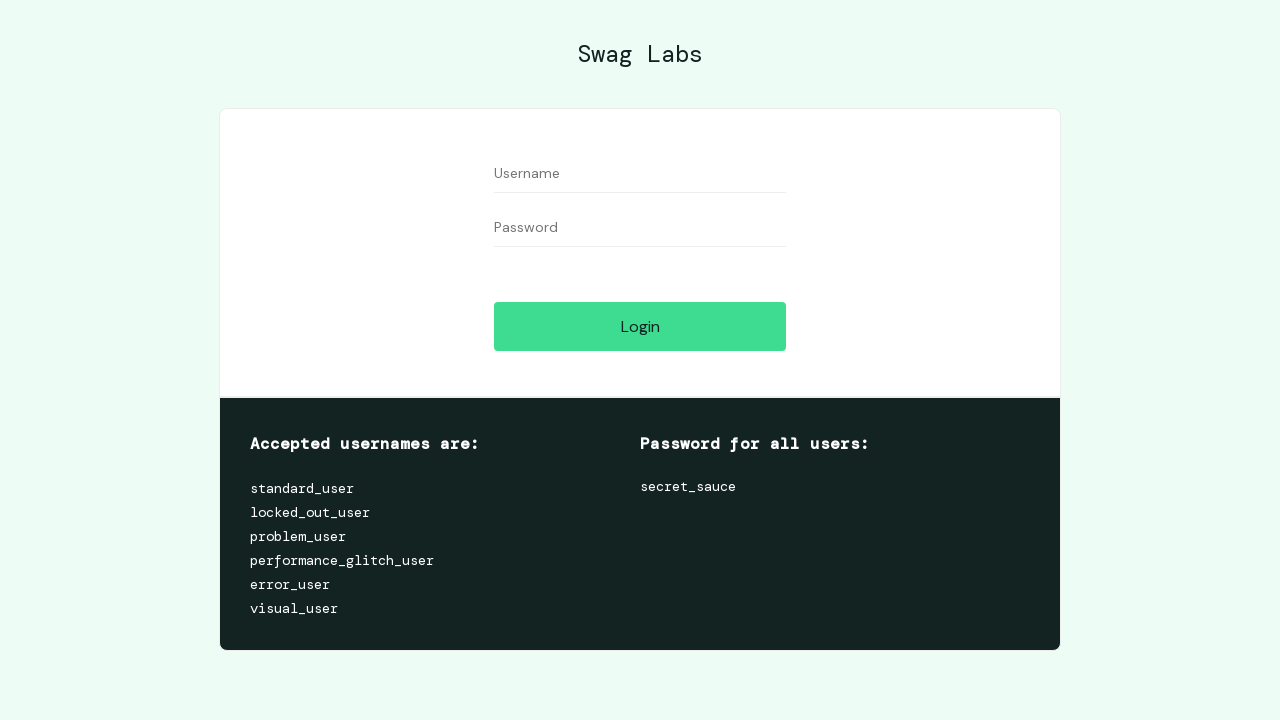

Clicked login button without entering any credentials at (640, 326) on input#login-button
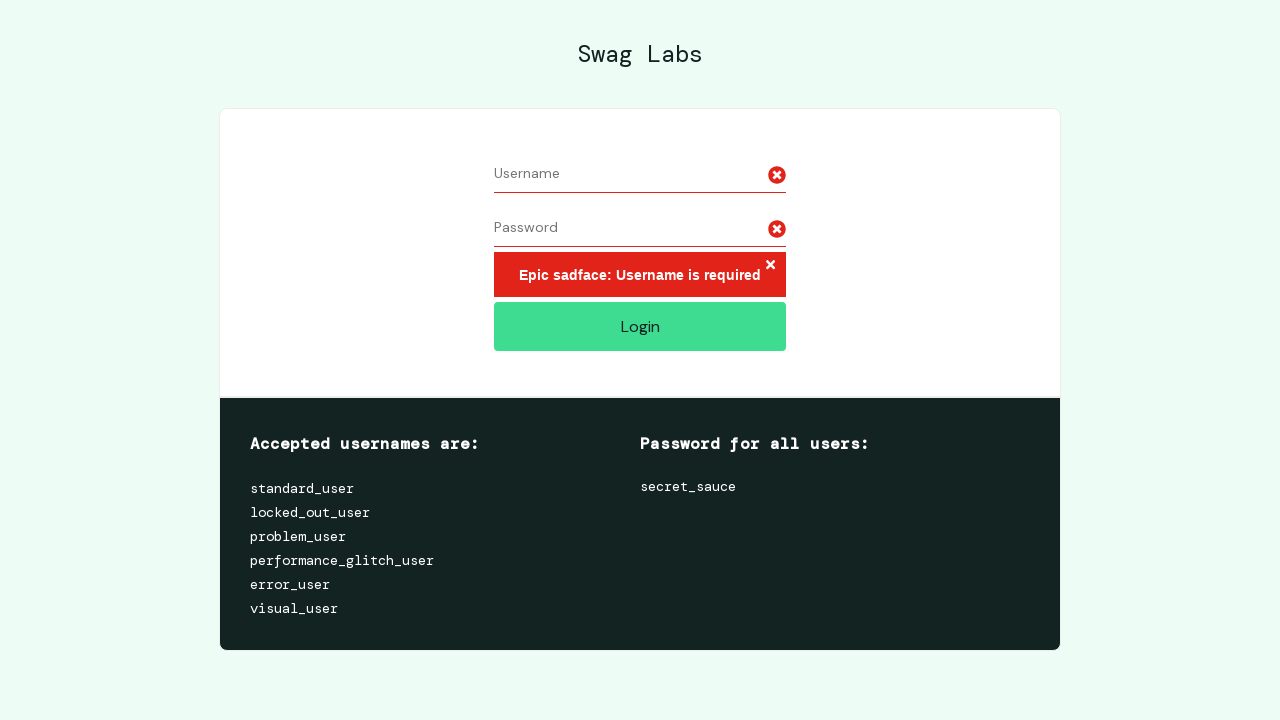

Error message appeared after clicking login without credentials
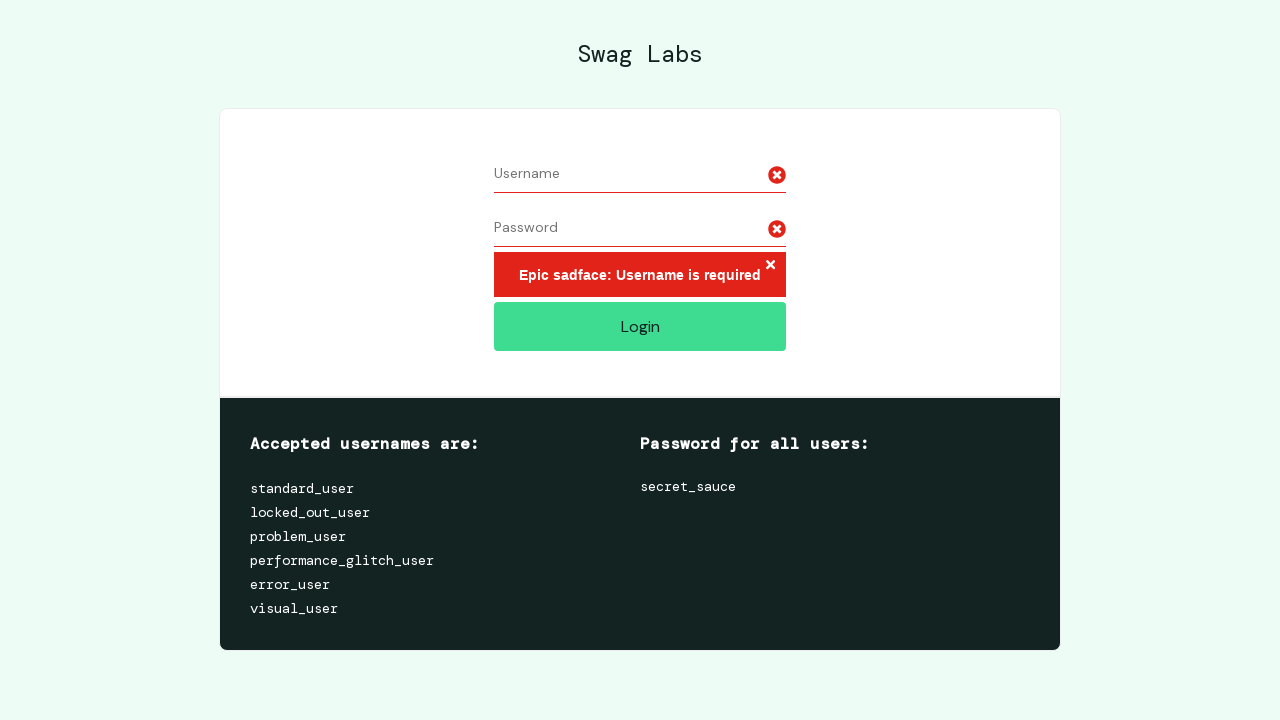

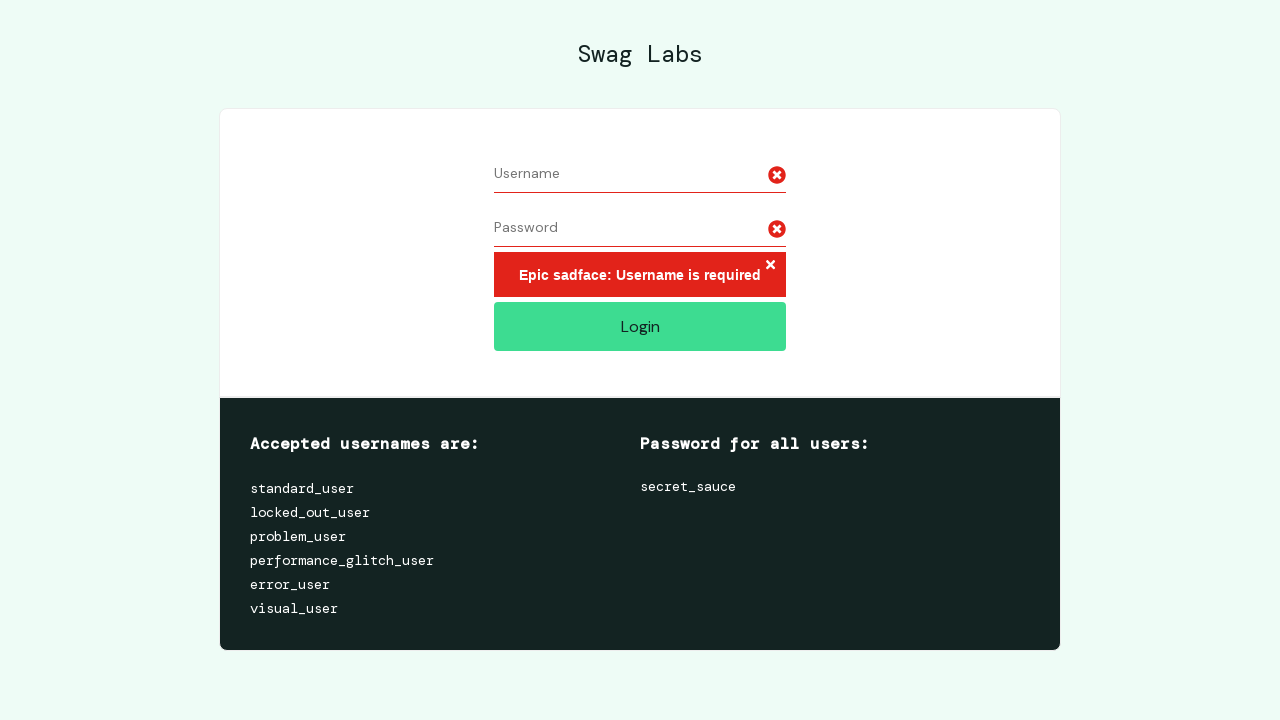